Tests a simple form by filling in first name, last name, city, and country fields using various element locator strategies, then submitting the form

Starting URL: http://suninjuly.github.io/simple_form_find_task.html

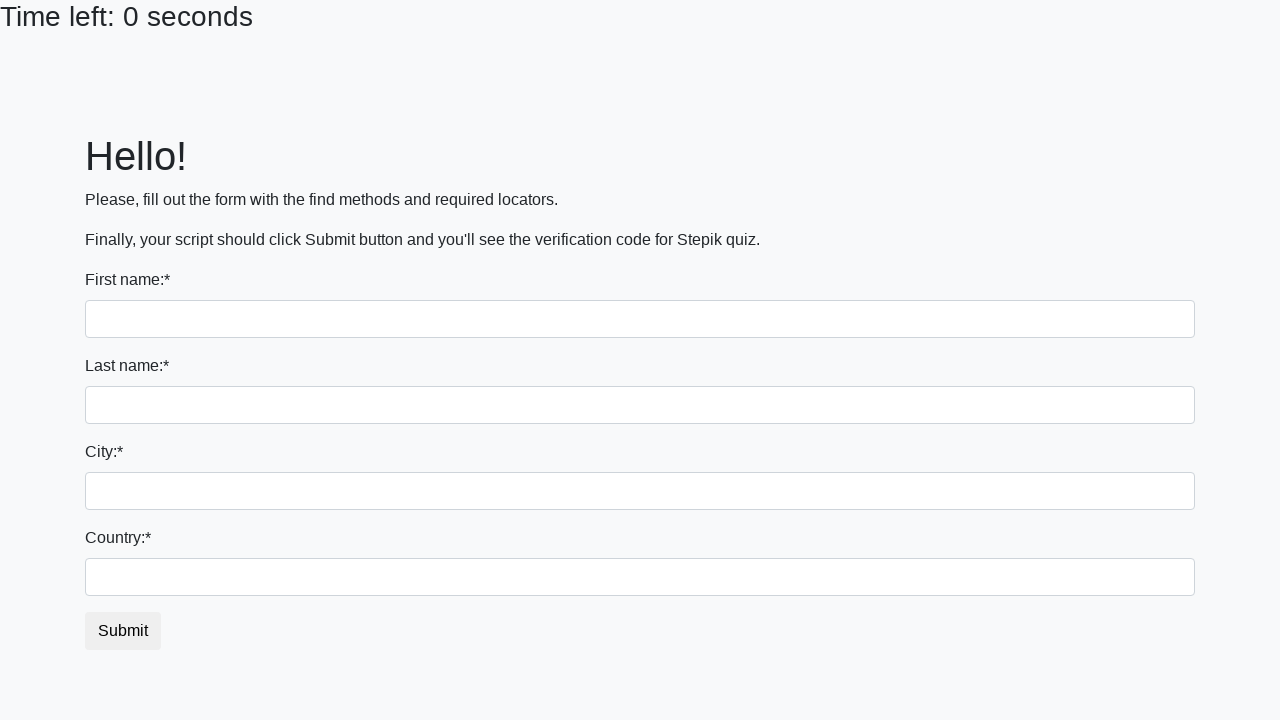

Filled first name field with 'Ivan' using tag name selector on input
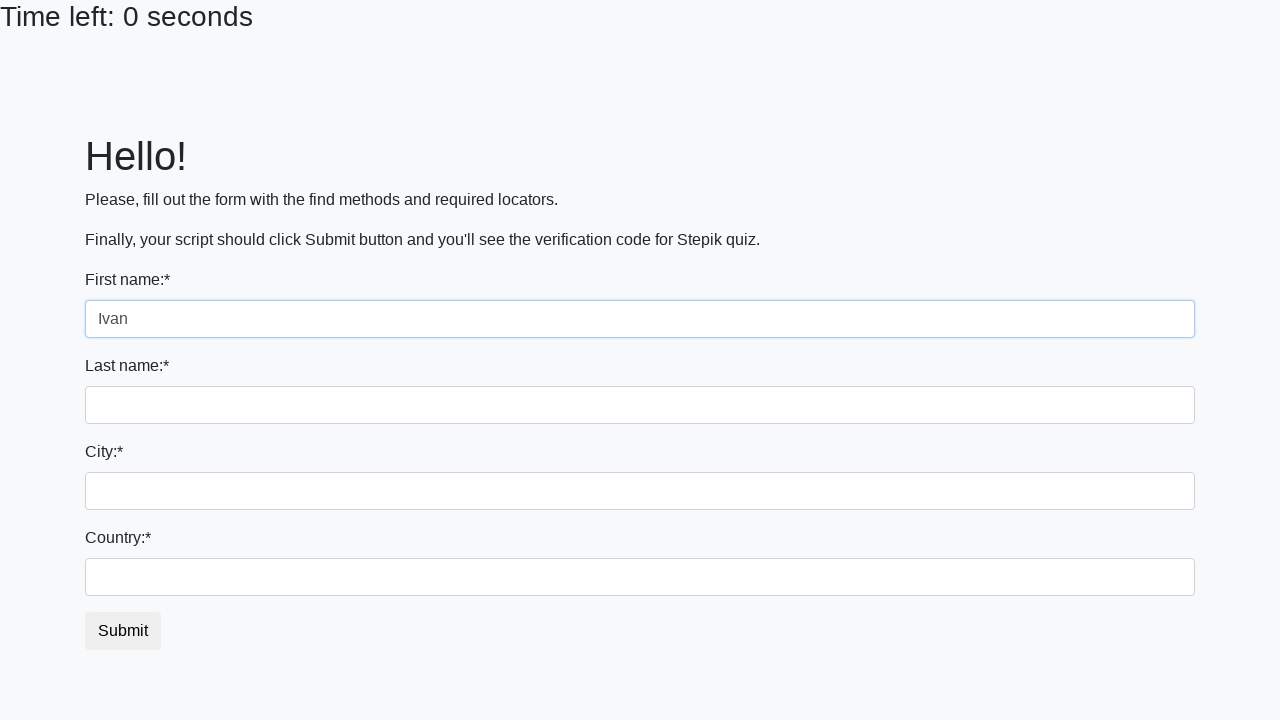

Filled last name field with 'Petrov' using name attribute selector on input[name='last_name']
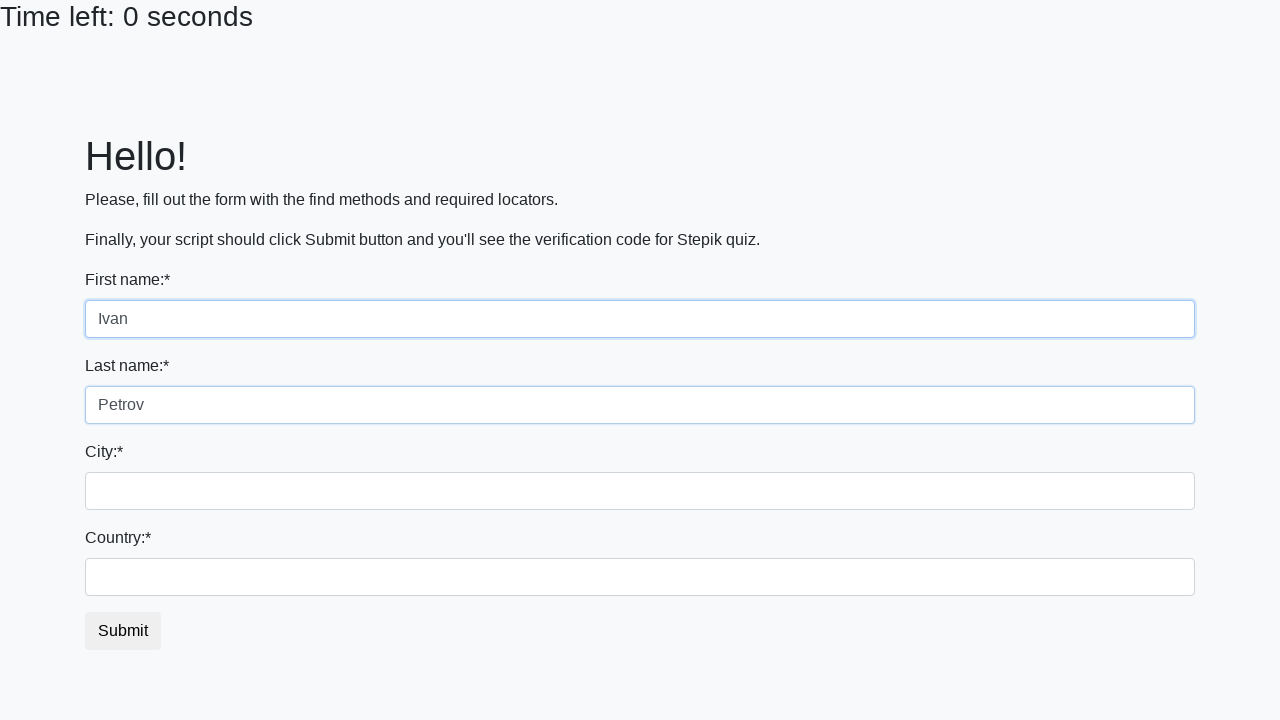

Filled city field with 'Smolensk' using class name selector on .form-control.city
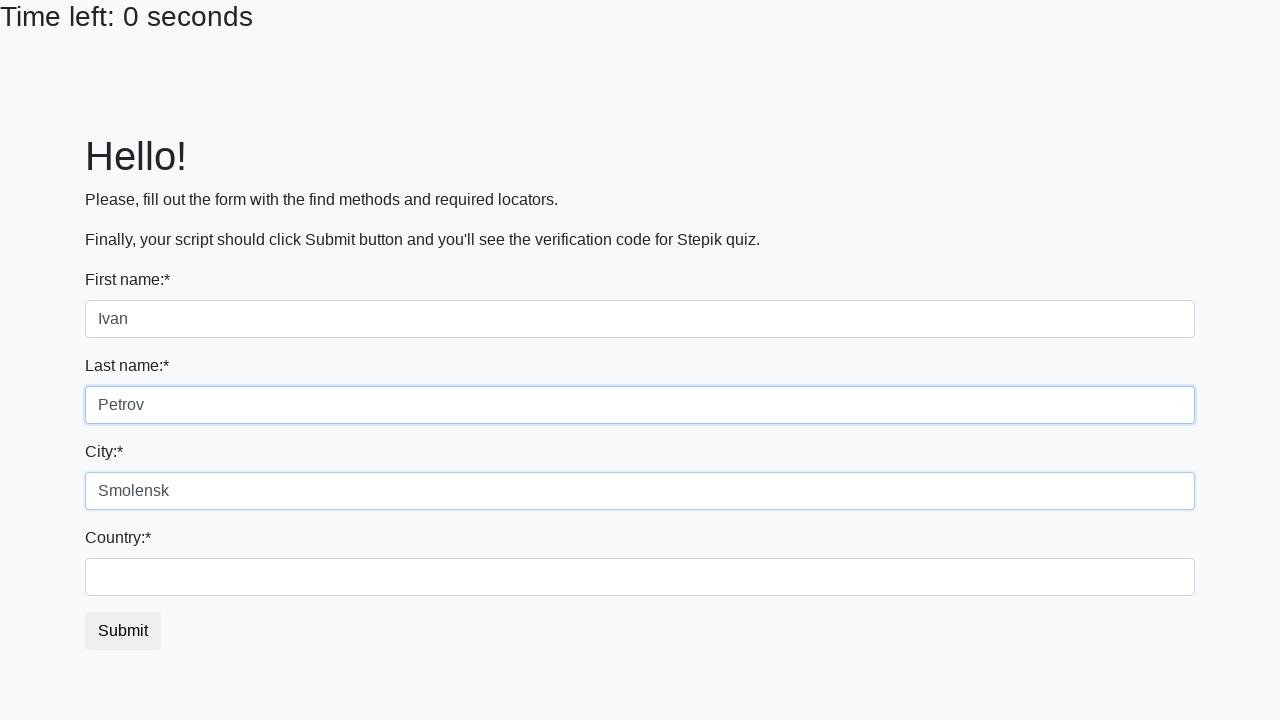

Filled country field with 'Russia' using id selector on #country
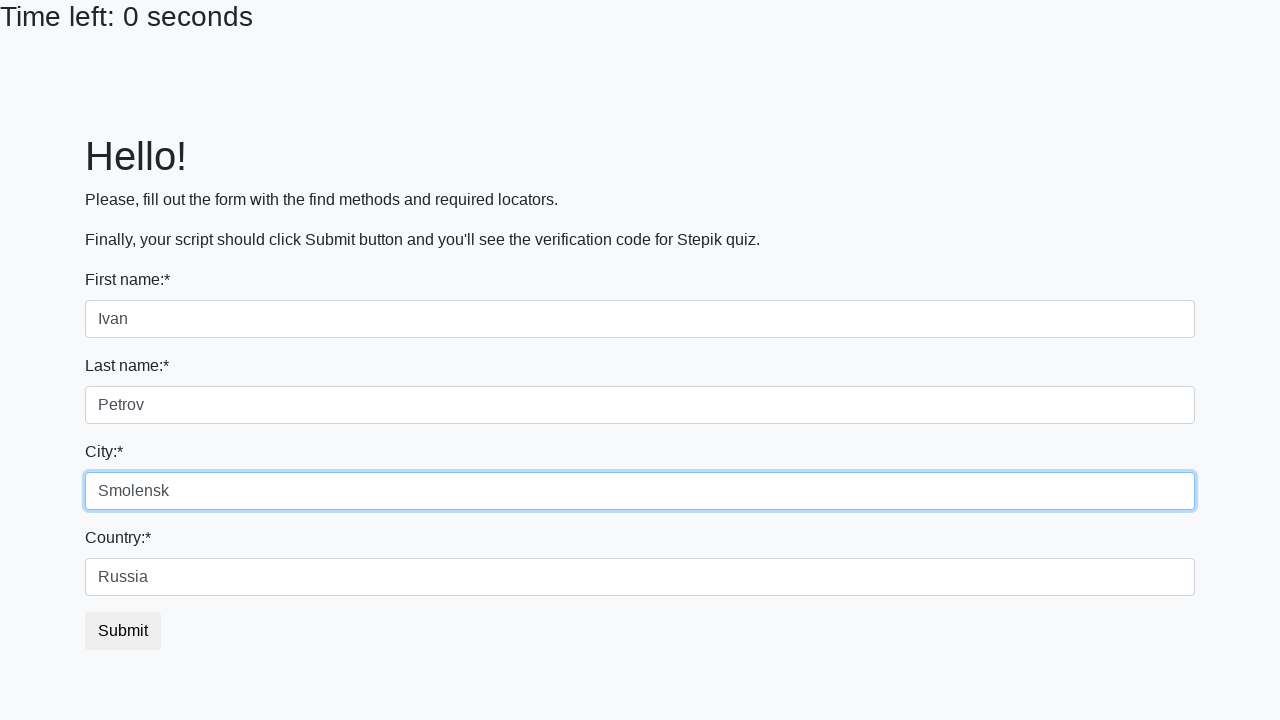

Clicked submit button to submit the form at (123, 631) on button.btn
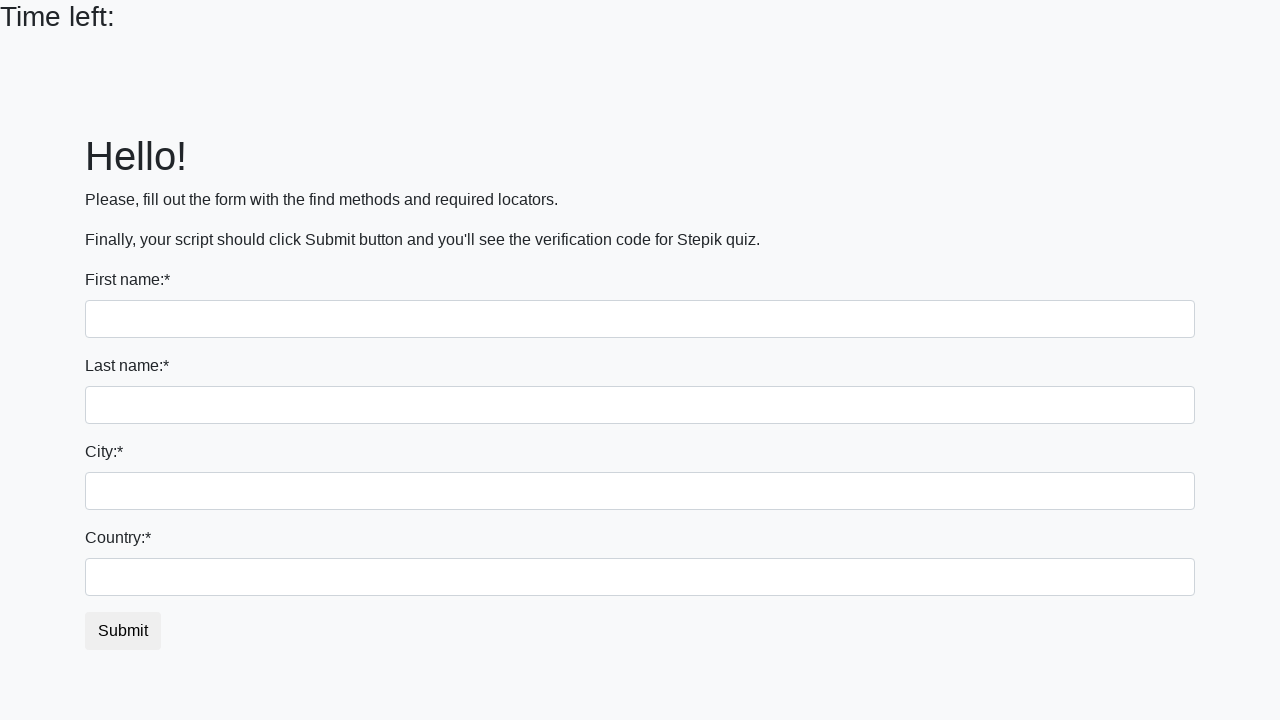

Waited 2 seconds for form submission to complete
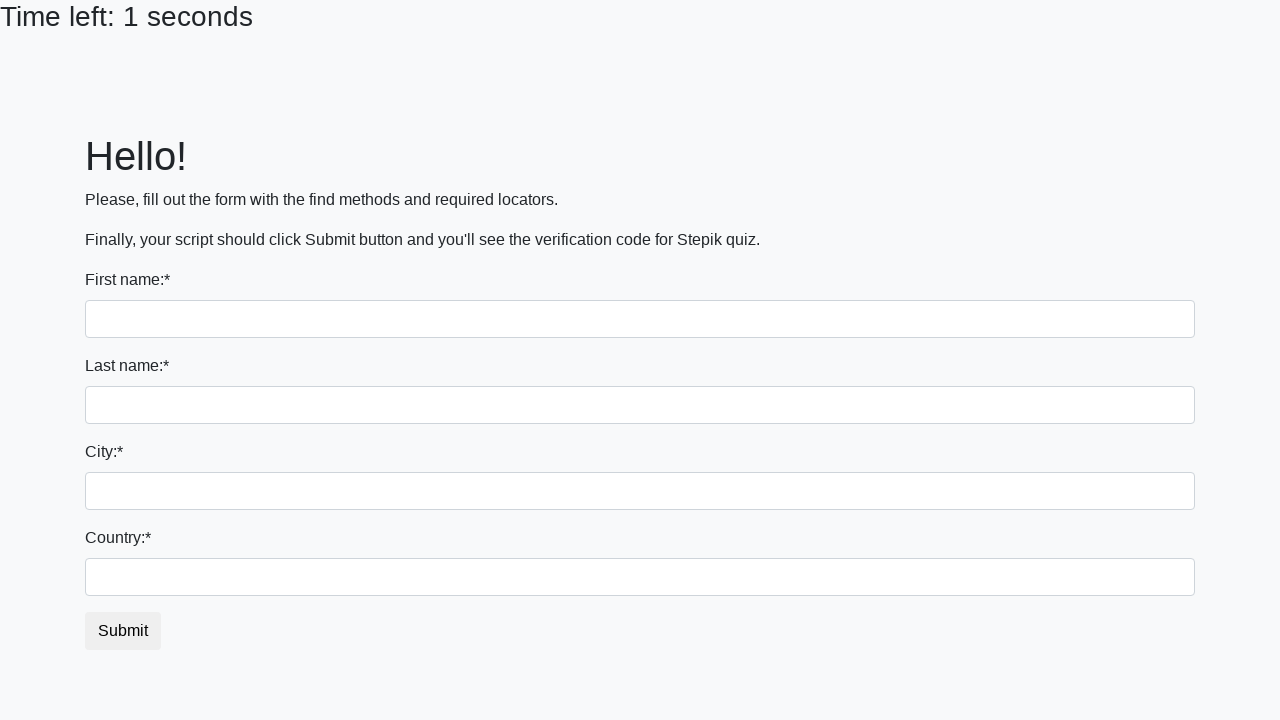

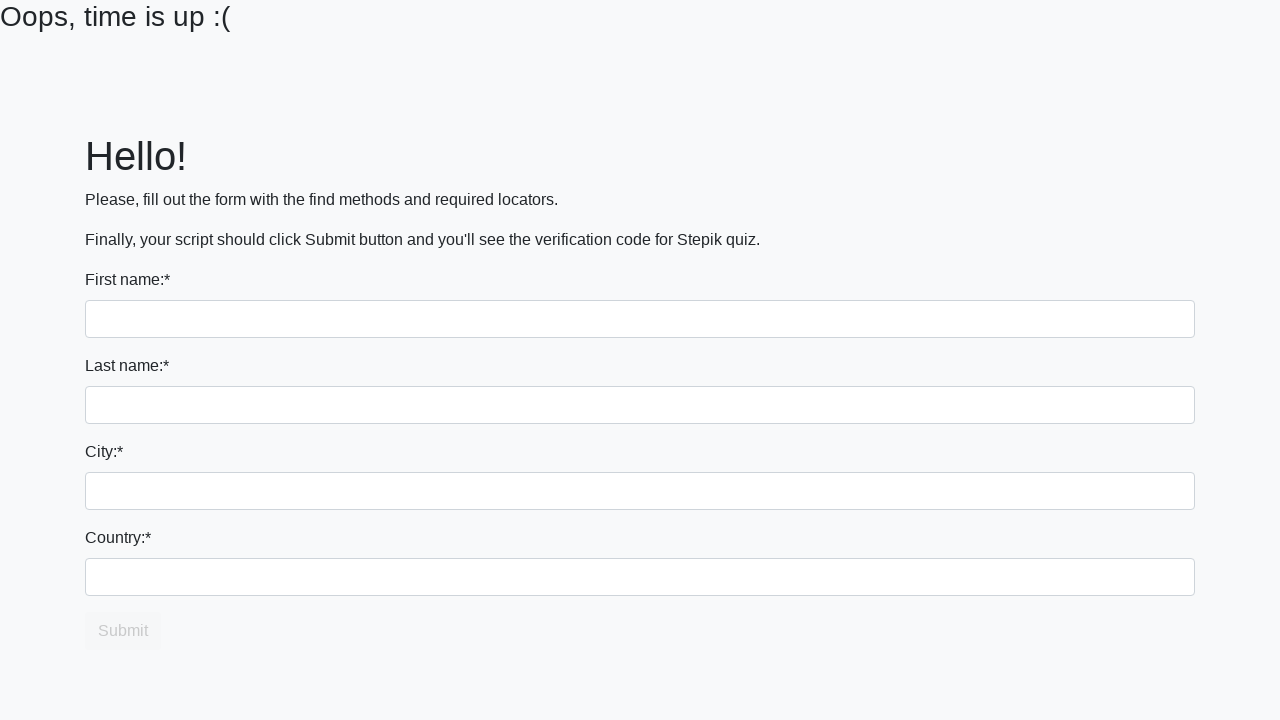